Navigates to a large page and highlights a specific element by temporarily changing its border style to a red dashed border using JavaScript execution, then reverts the style after a brief wait.

Starting URL: http://the-internet.herokuapp.com/large

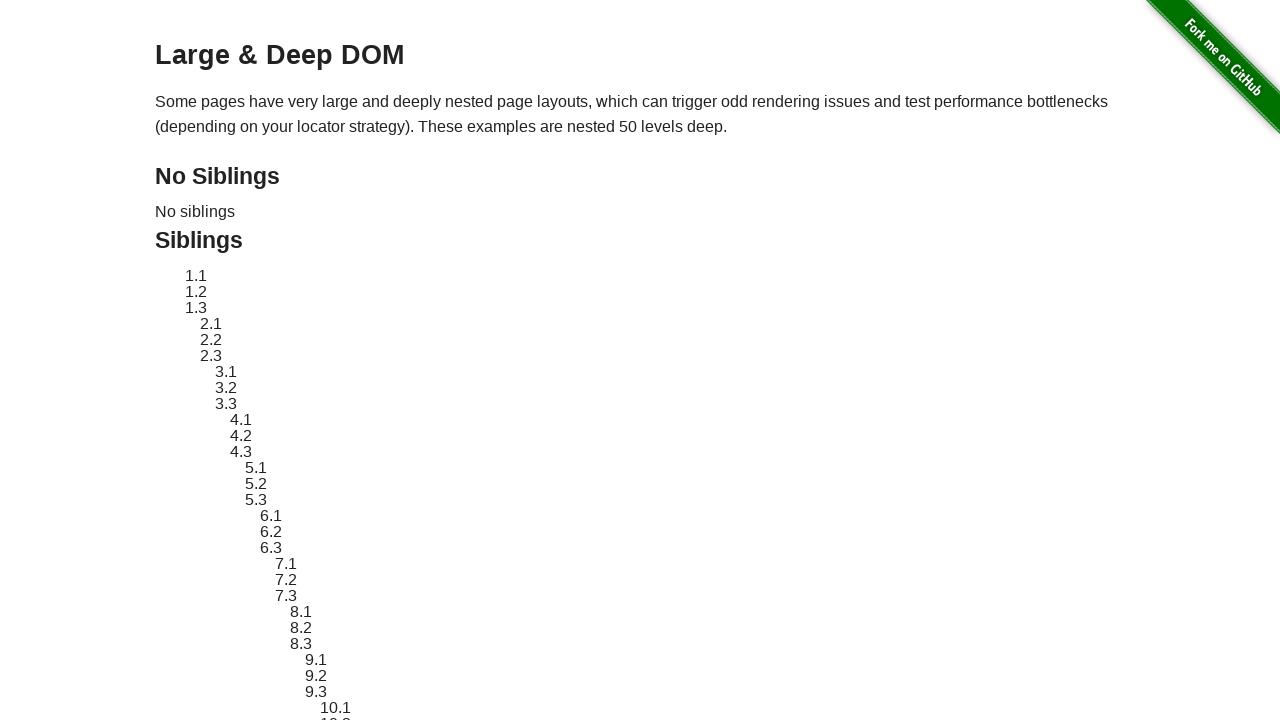

Waited for target element #sibling-2.3 to be visible
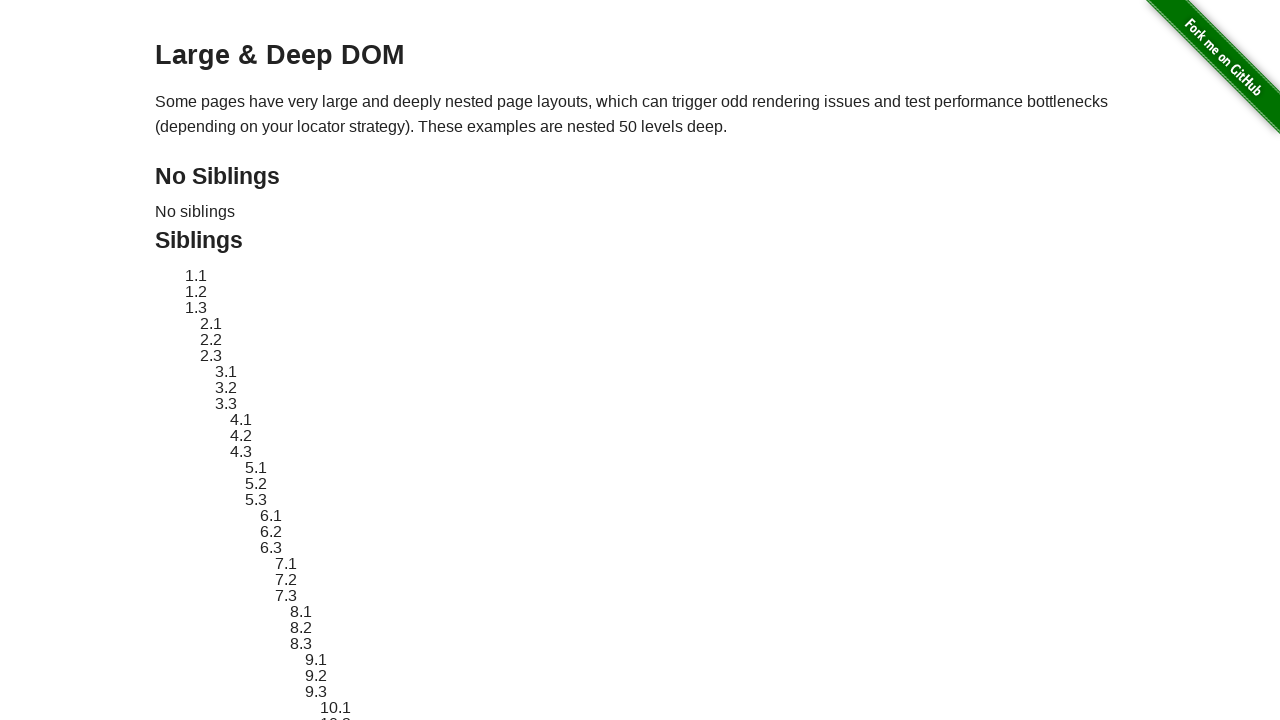

Located target element #sibling-2.3
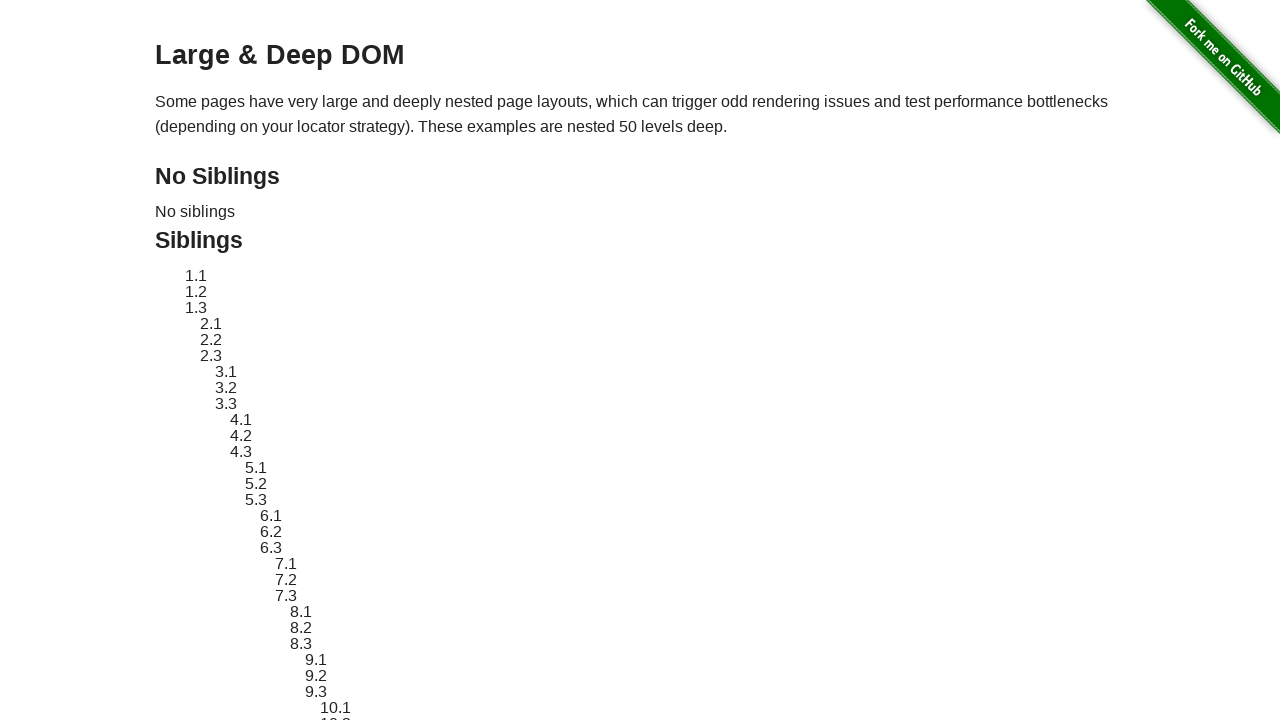

Retrieved original style attribute from target element
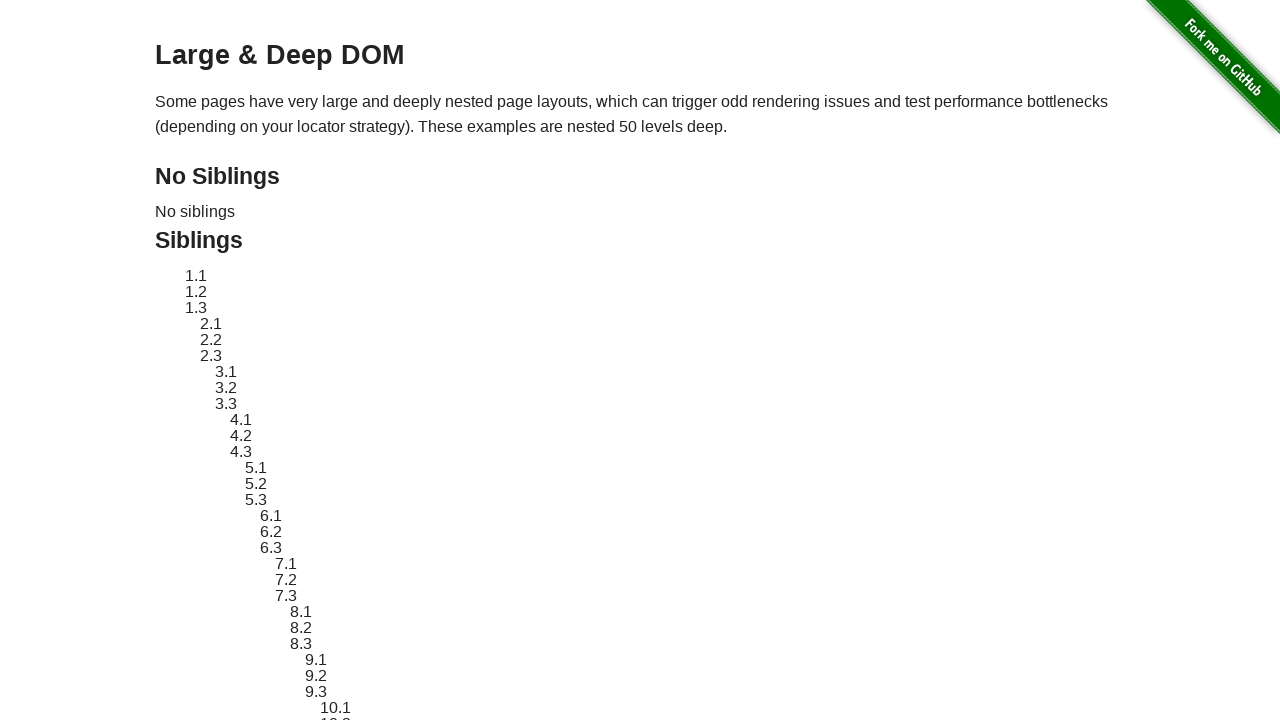

Applied red dashed border highlight to target element
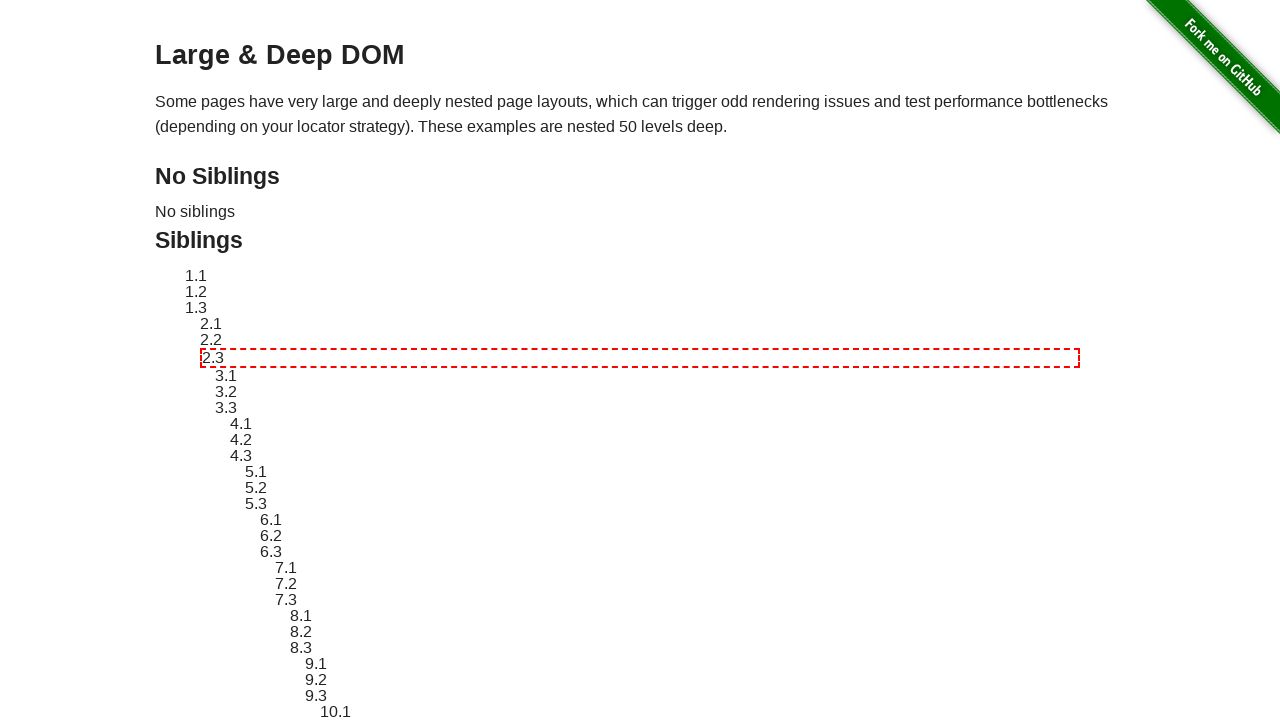

Waited 3 seconds to display the highlight effect
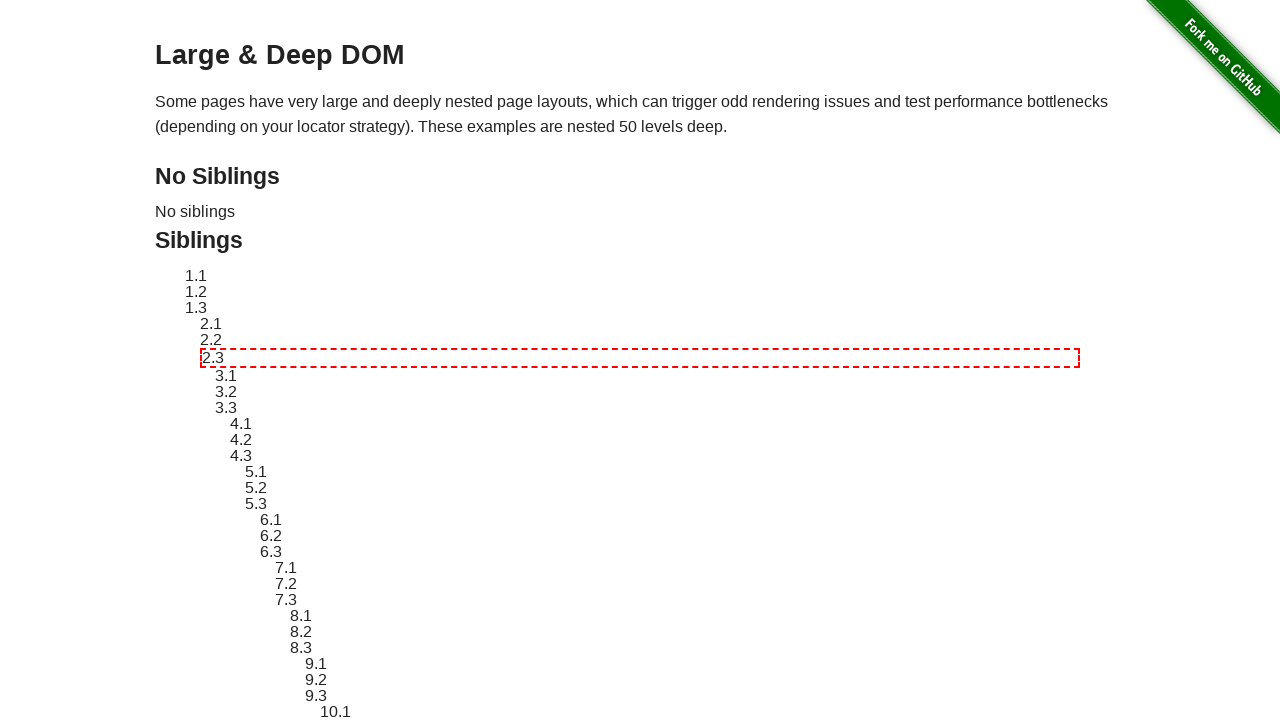

Reverted target element style to original state
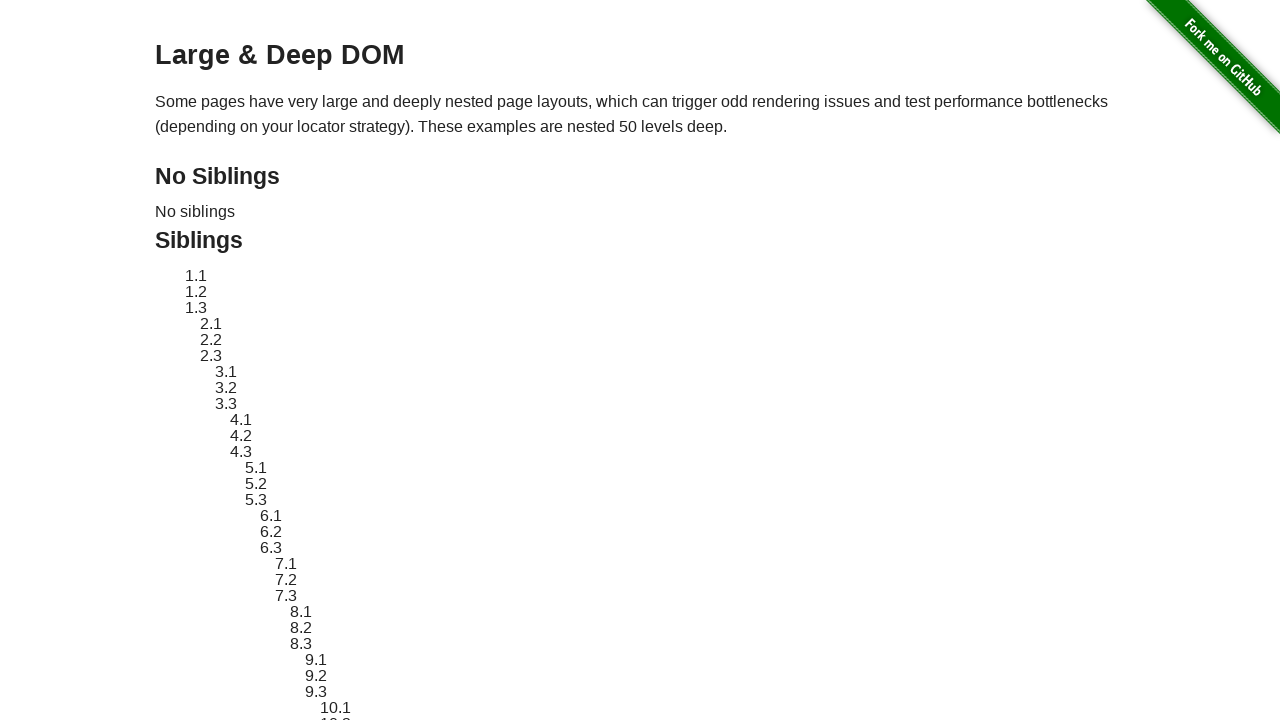

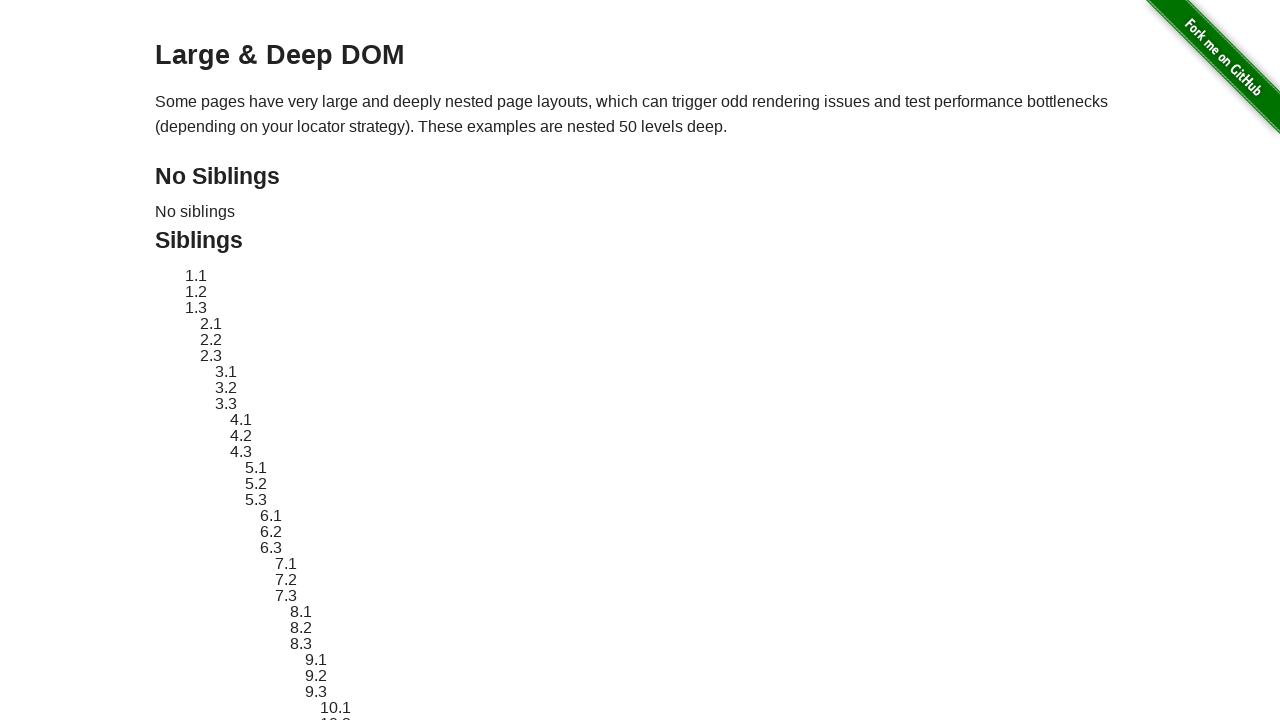